Tests dropdown navigation using arrow keys by clicking a dropdown element and using keyboard arrow down keys to navigate through options, then selecting with Enter

Starting URL: https://omayo.blogspot.com/2013/05/page-one.html

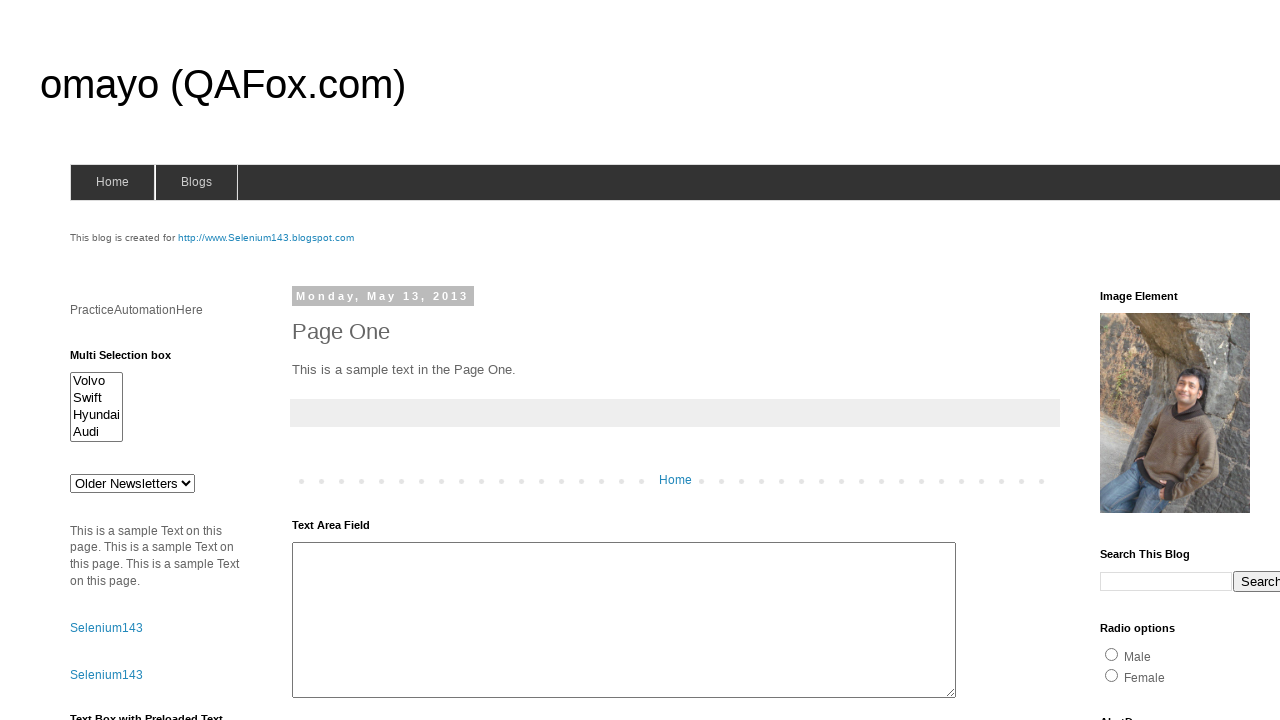

Clicked on dropdown element with id 'drop1' at (132, 483) on #drop1
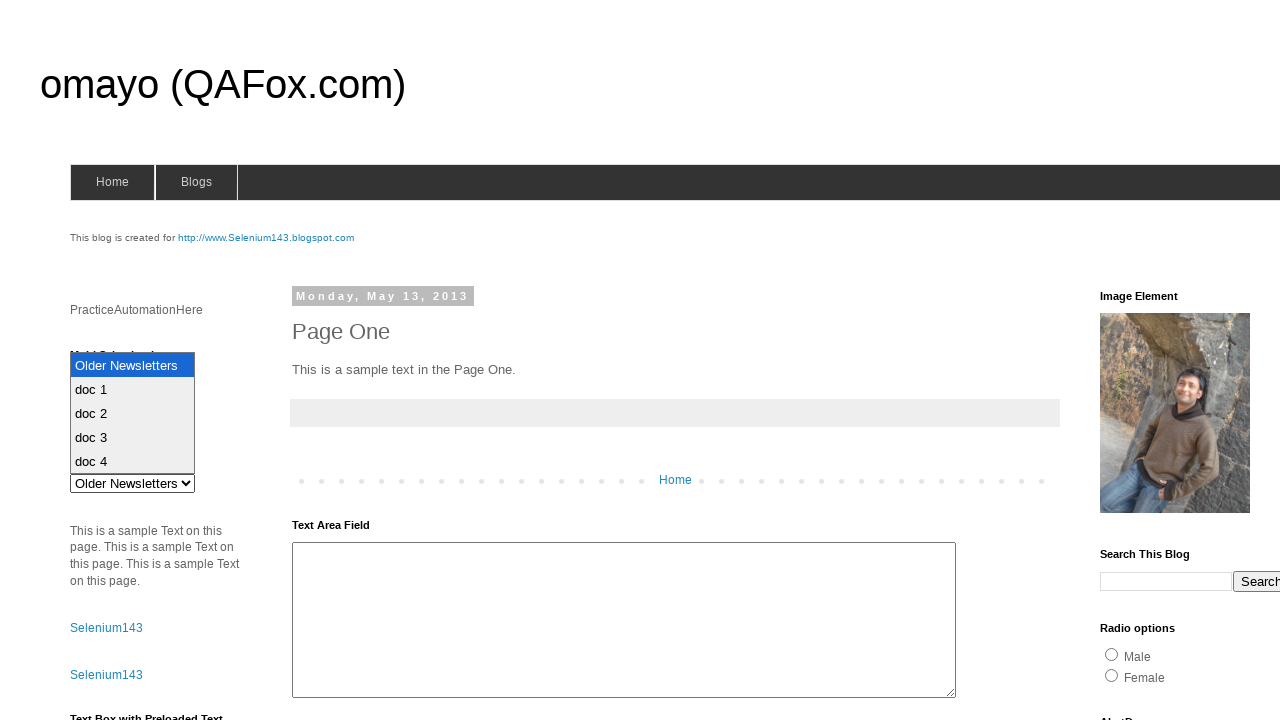

Pressed ArrowDown key (1st press)
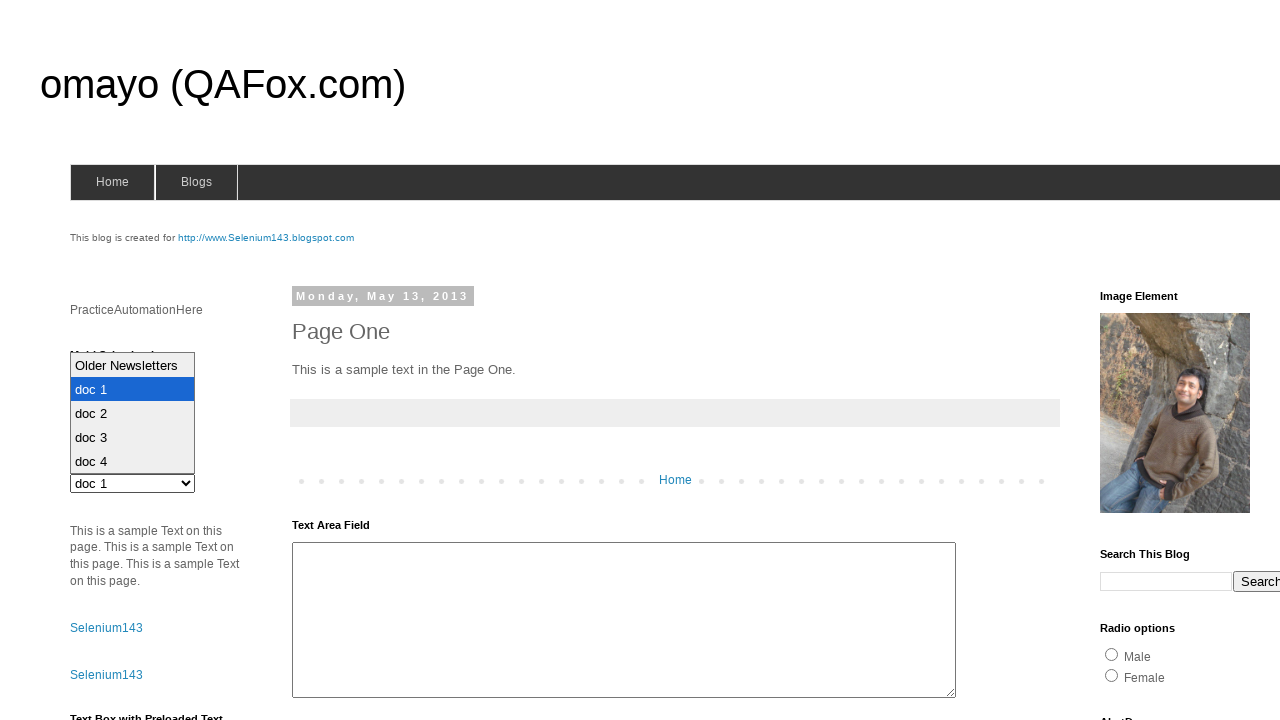

Pressed ArrowDown key (2nd press)
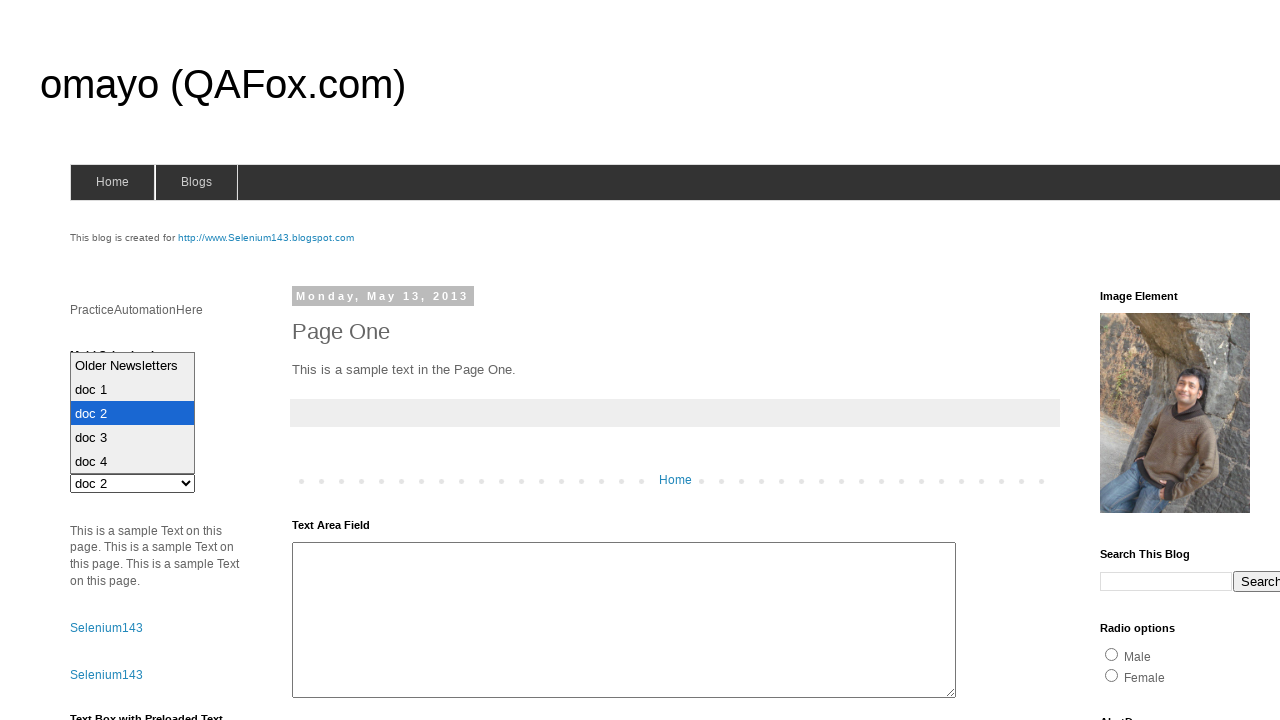

Pressed ArrowDown key (3rd press)
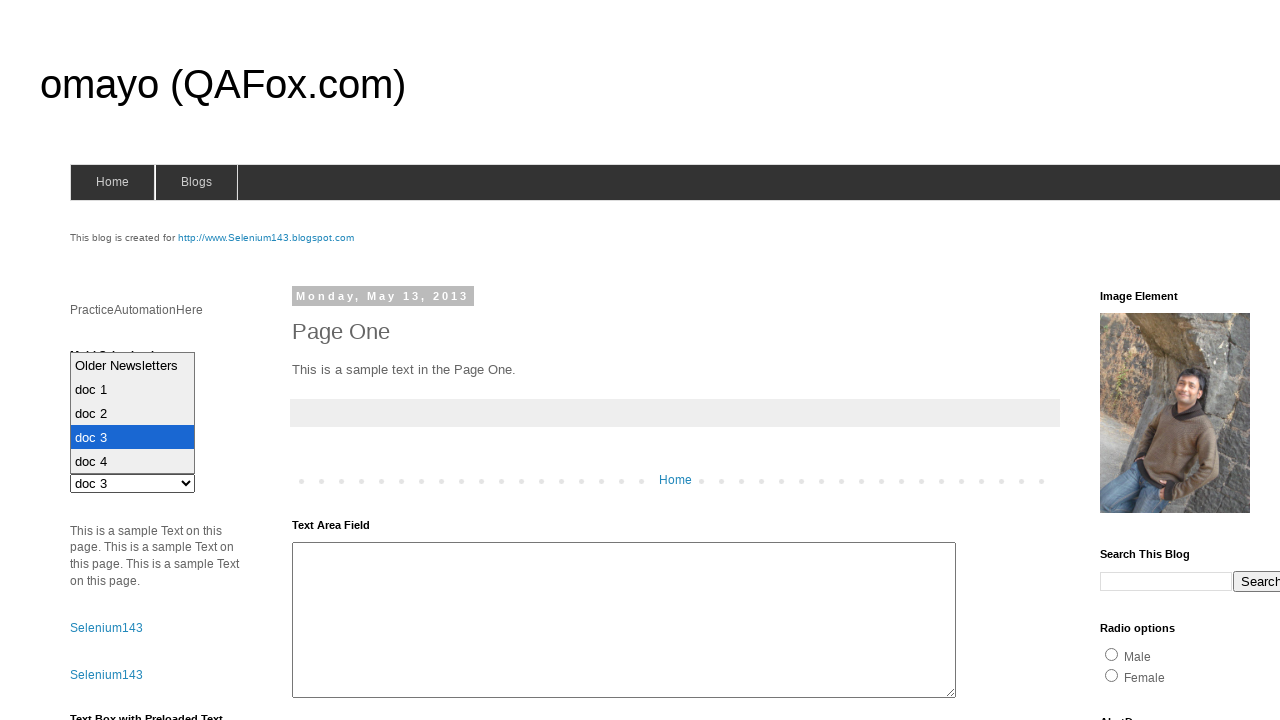

Pressed ArrowDown key (4th press)
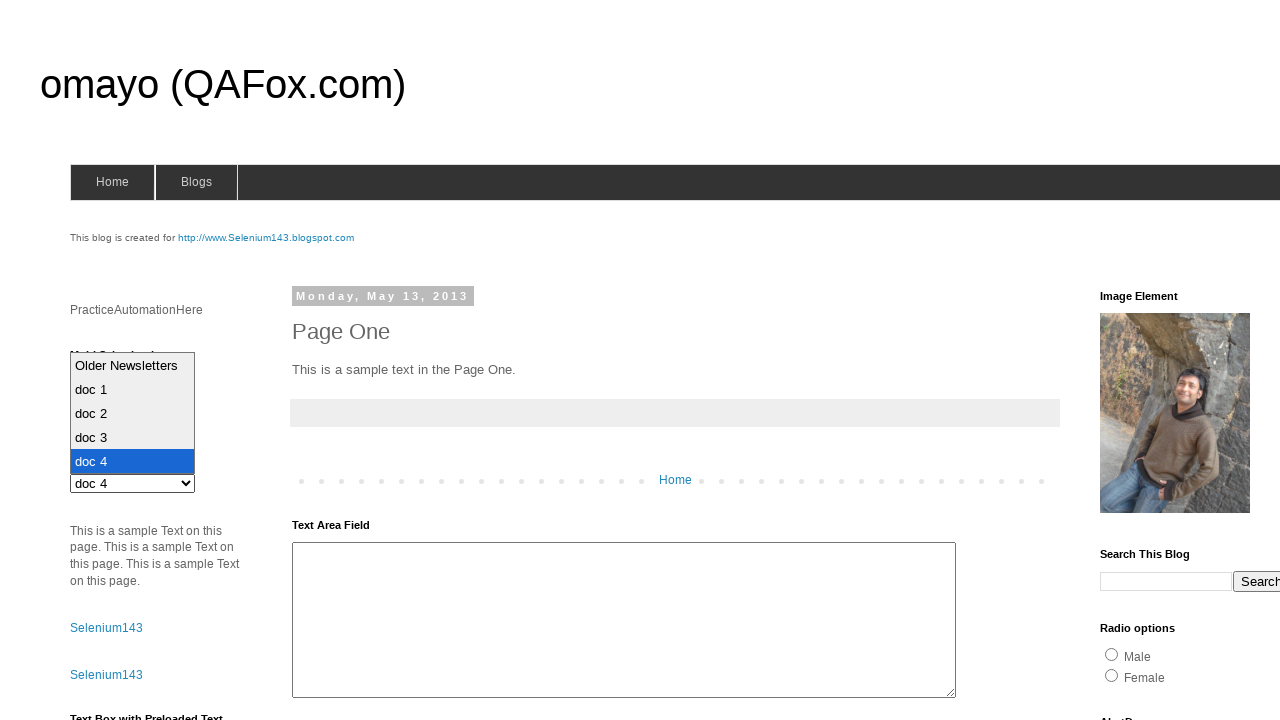

Pressed Enter key to select the highlighted dropdown option
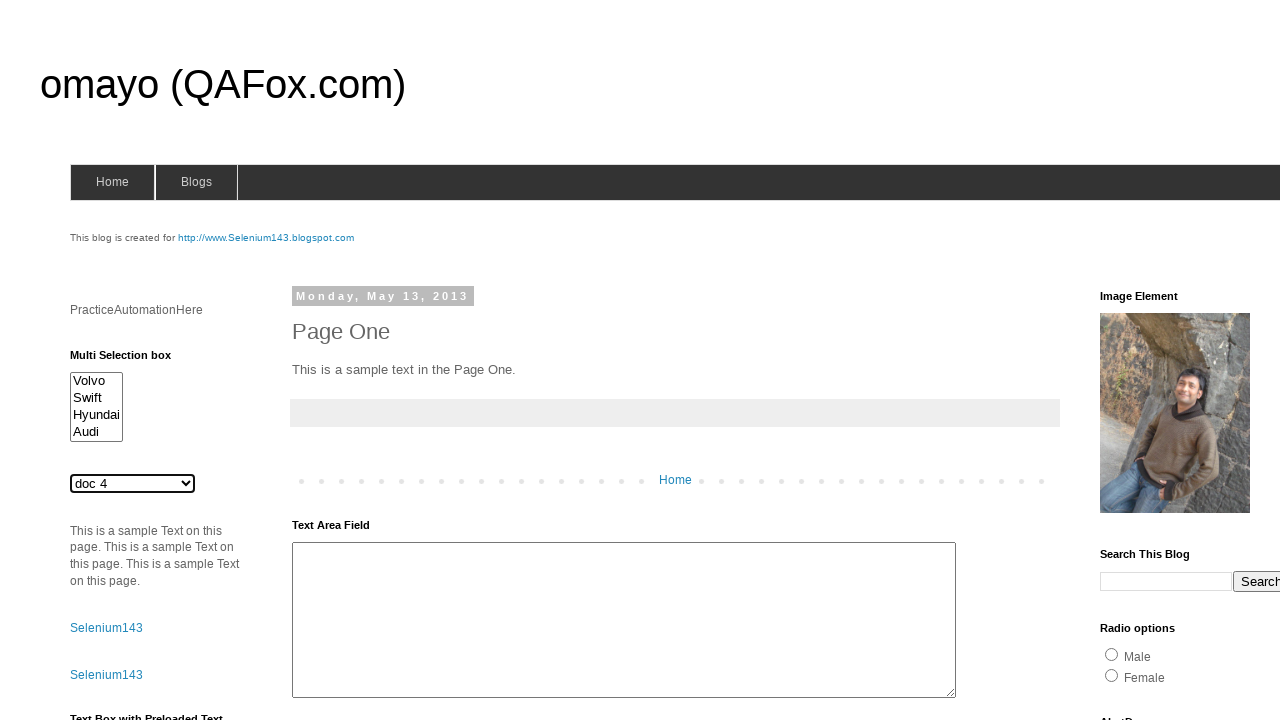

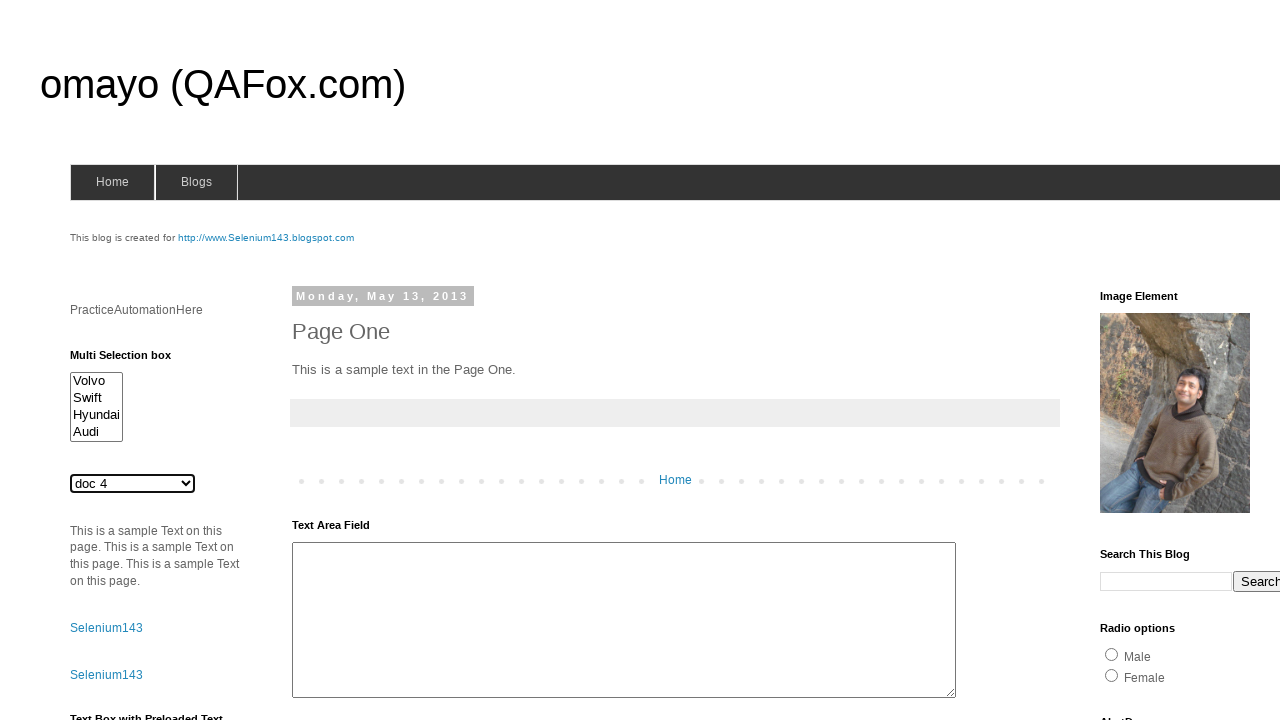